Navigates to Mars news page and verifies that news content elements are present on the page

Starting URL: https://data-class-mars.s3.amazonaws.com/Mars/index.html

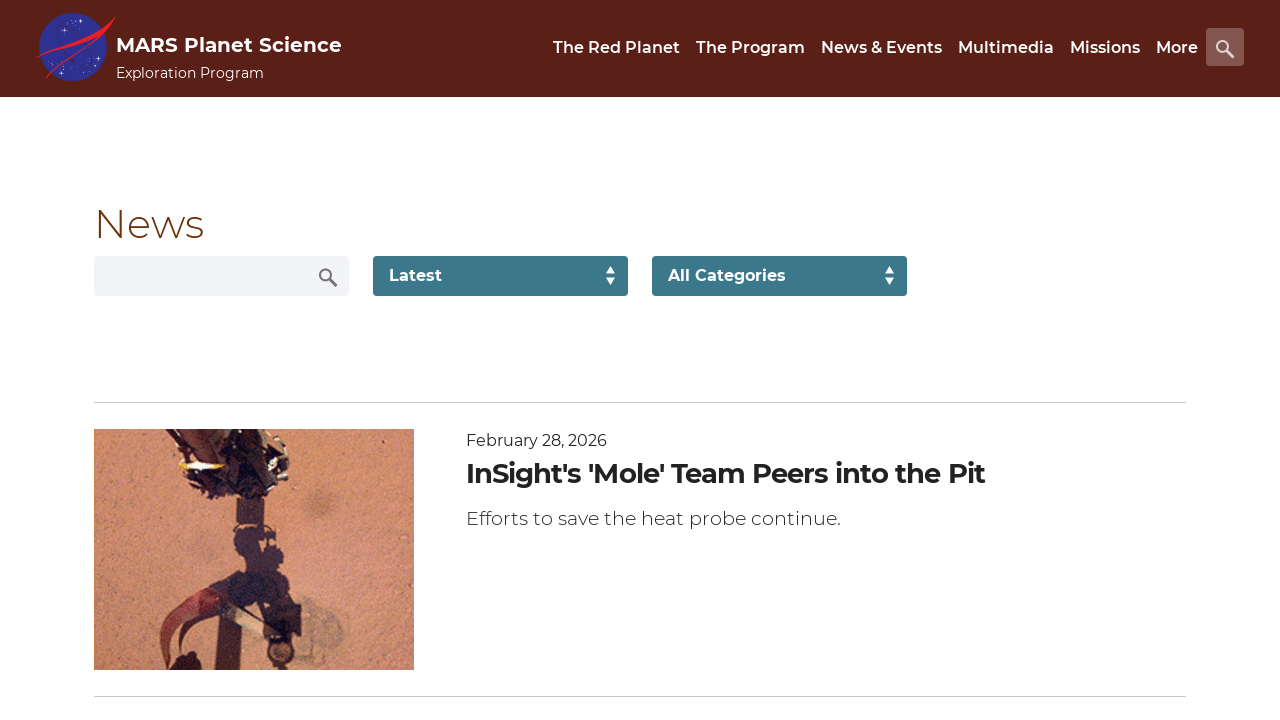

Navigated to Mars news page
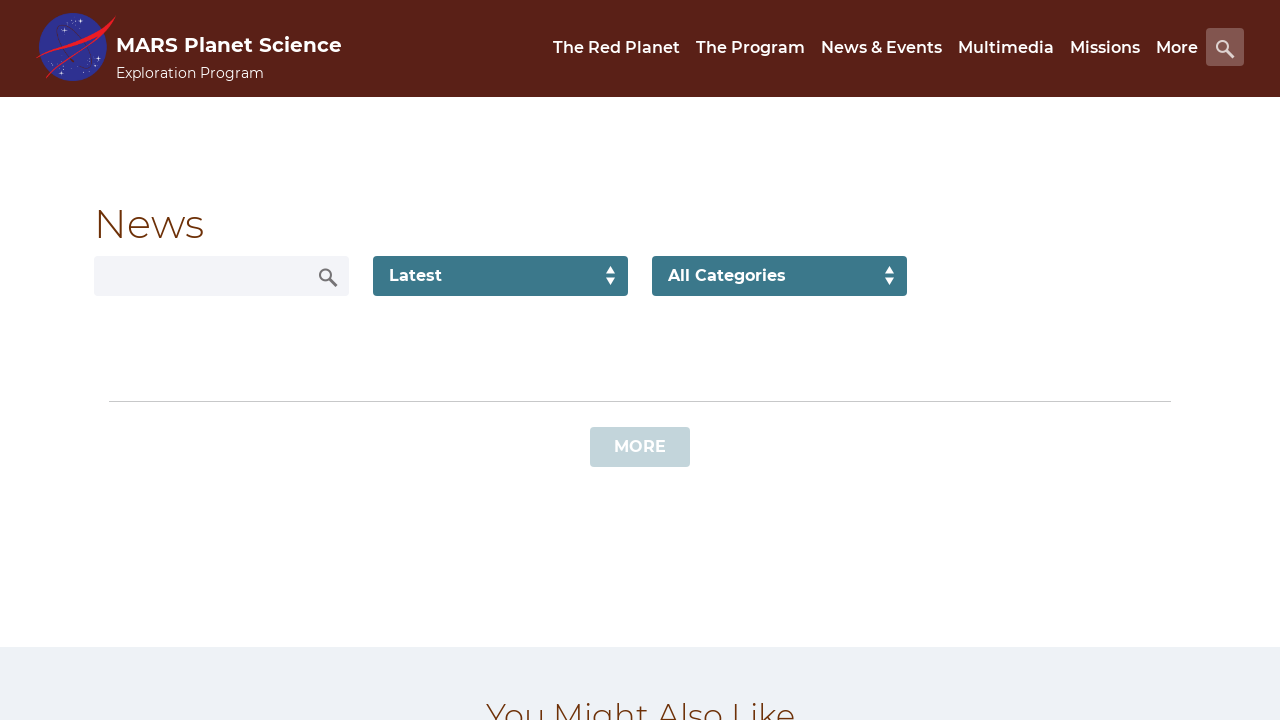

News list text element loaded
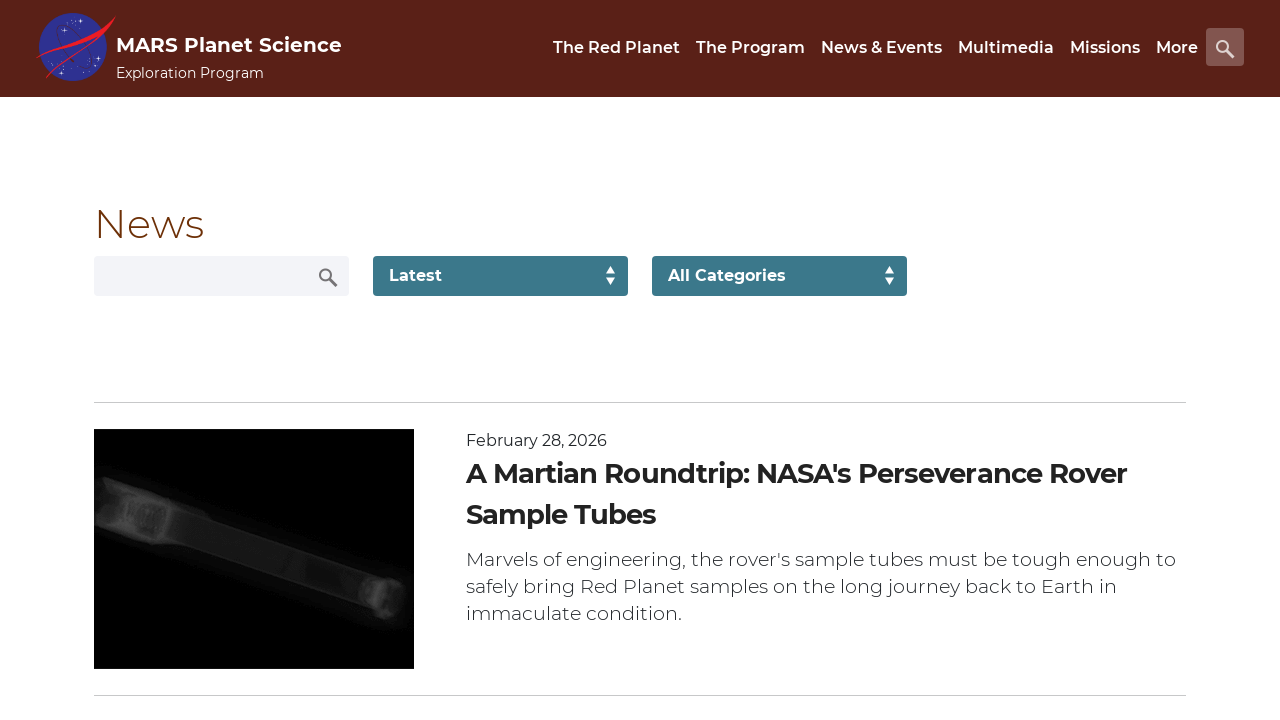

Content title element verified to be present
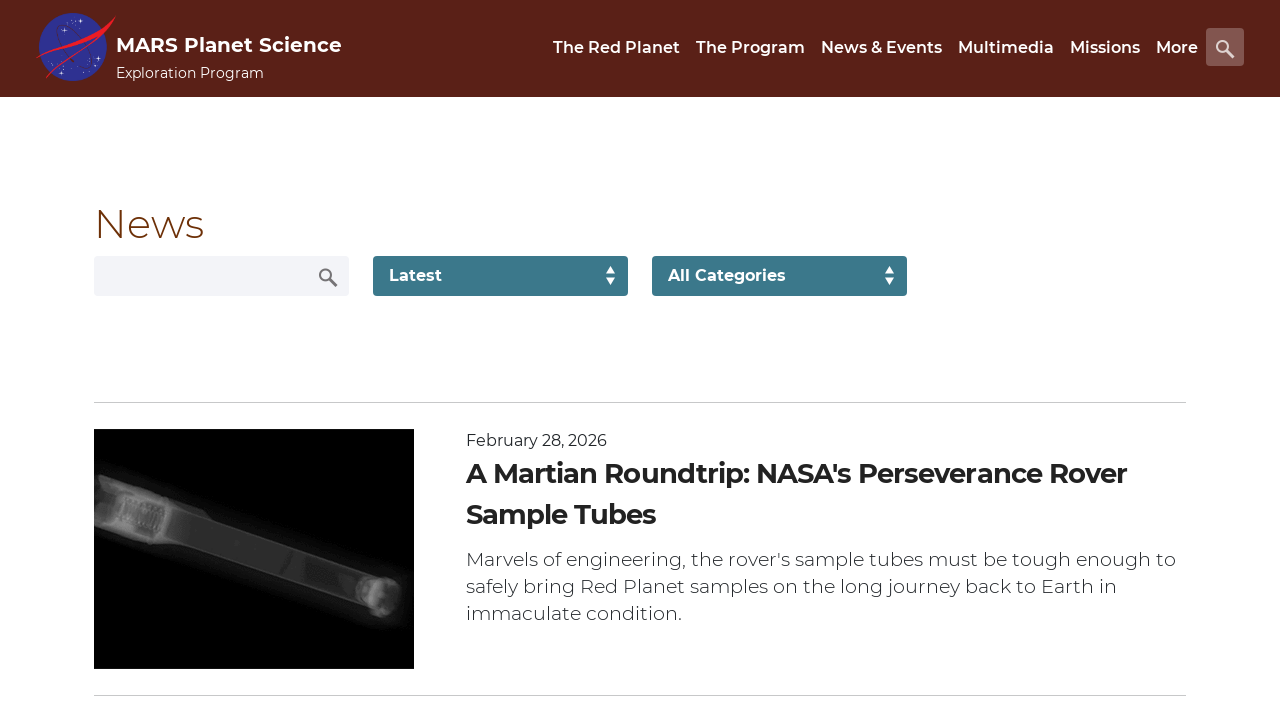

Article teaser body element verified to be present
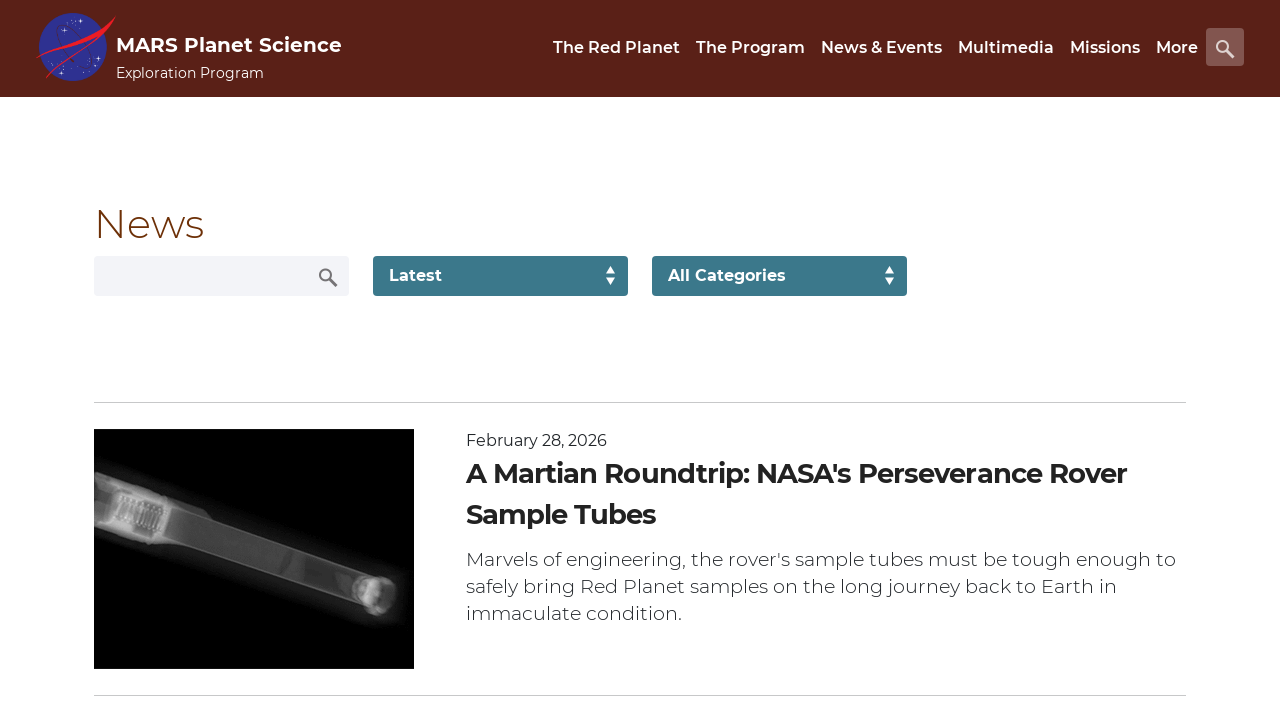

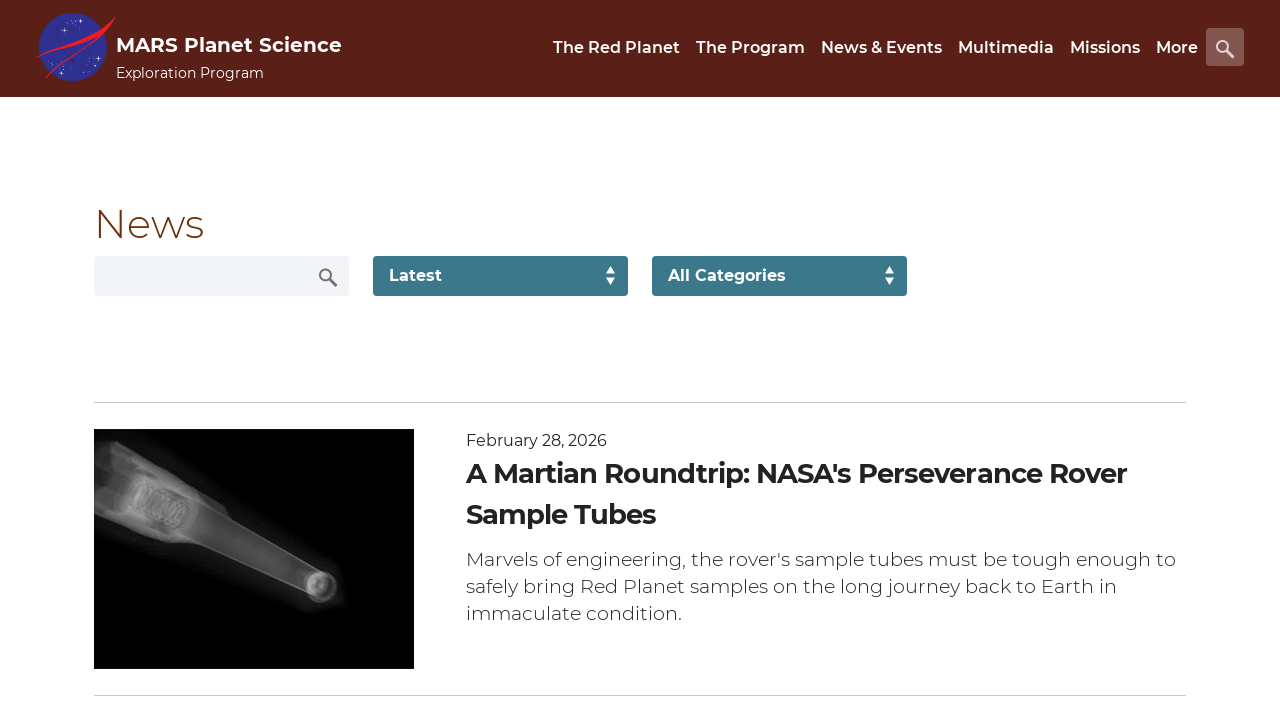